Tests web table interaction functionality by scrolling the table into view, verifying table structure (columns and rows), and navigating through pagination pages.

Starting URL: https://testautomationpractice.blogspot.com/

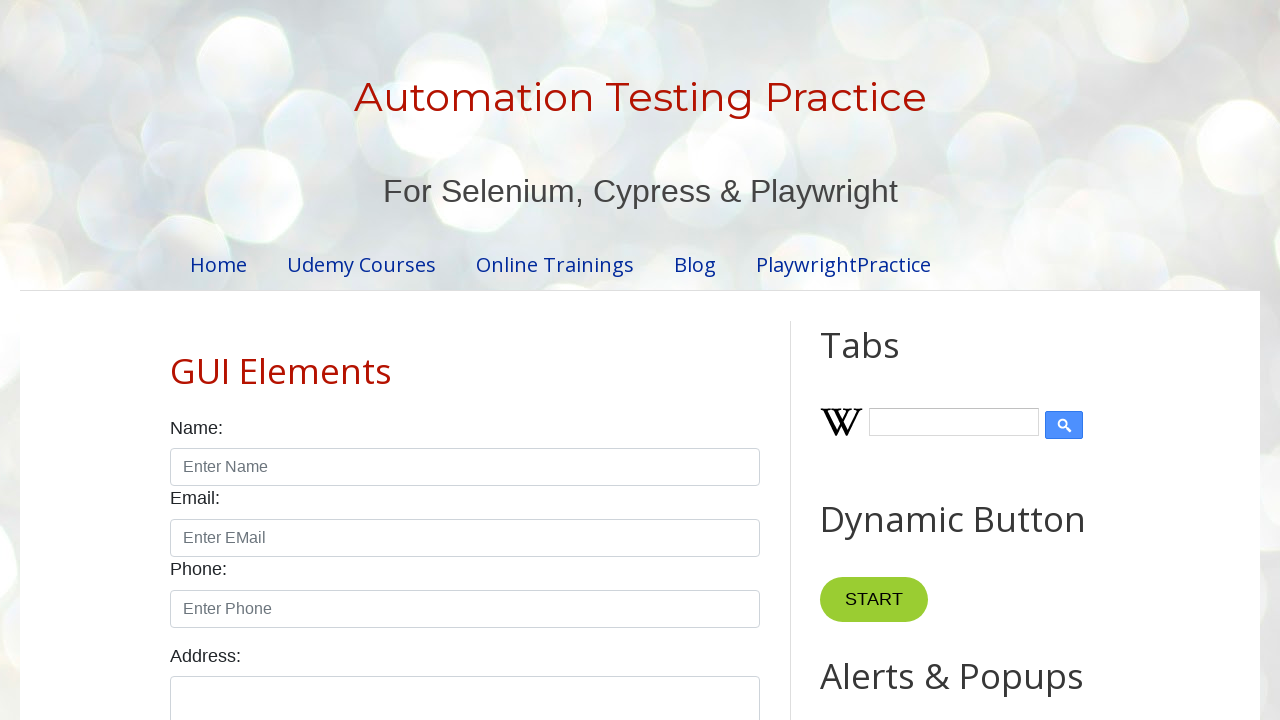

Waited for page to load
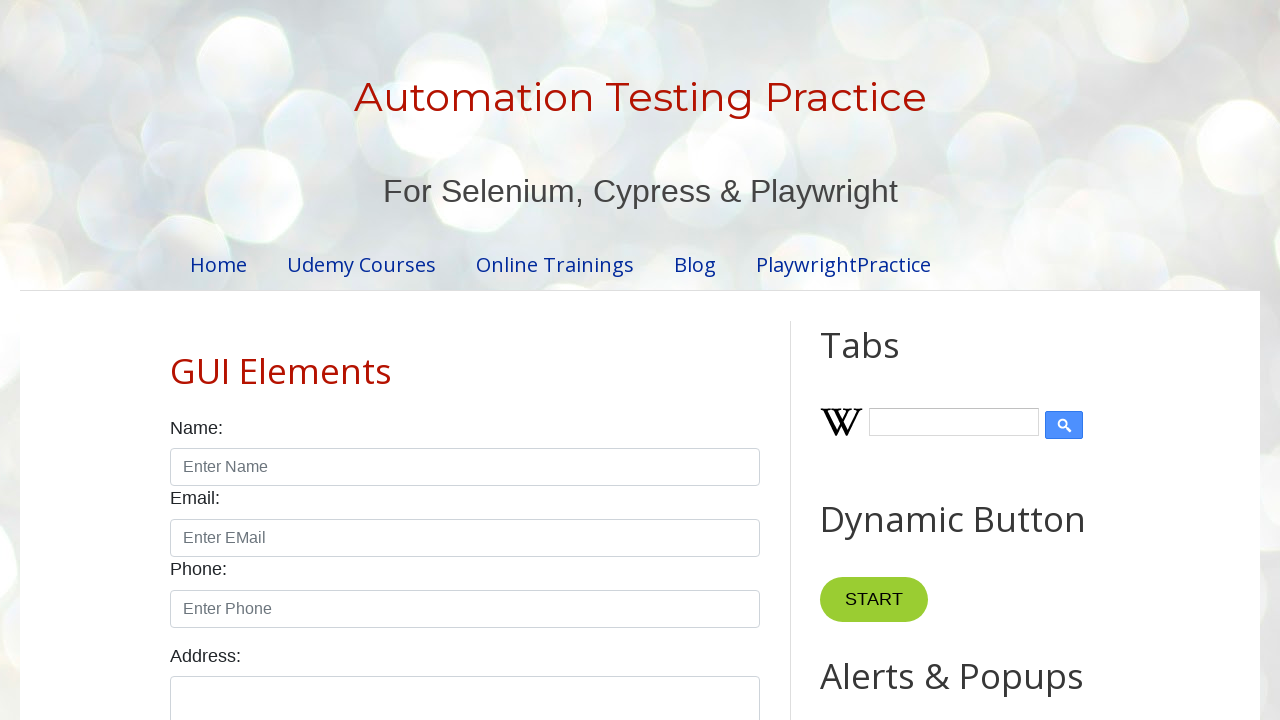

Located the product table
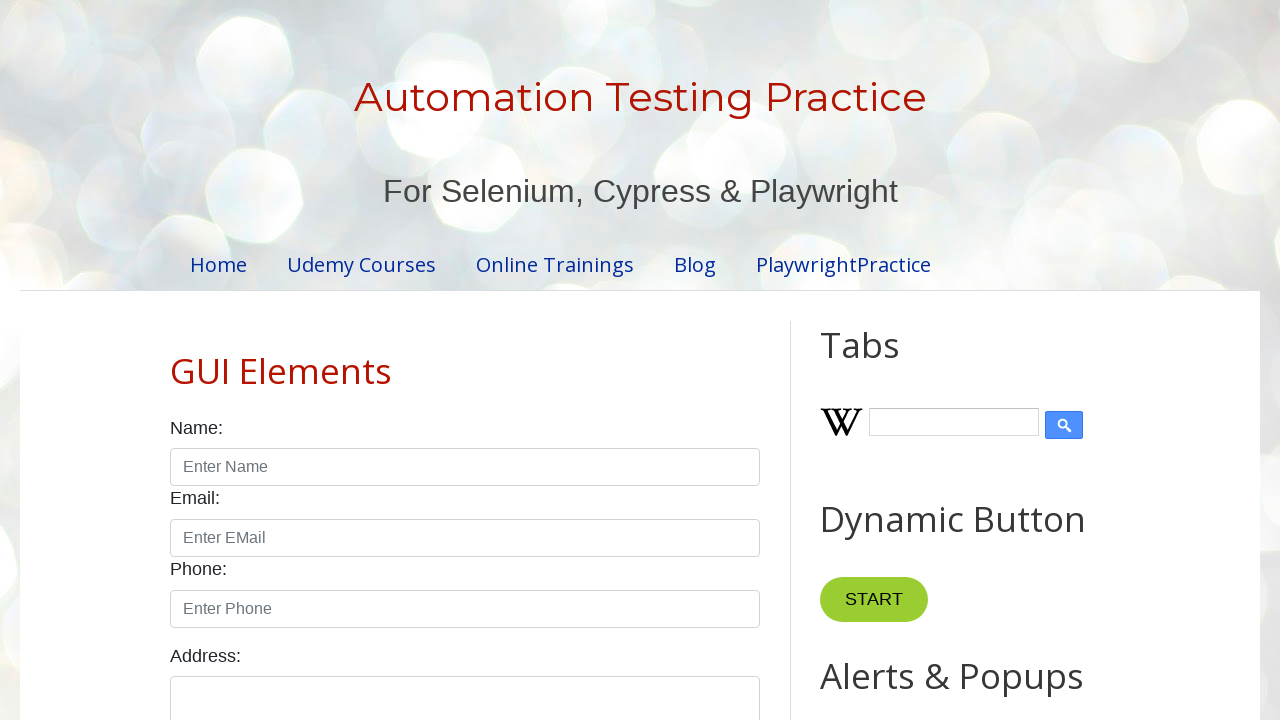

Scrolled the table into view
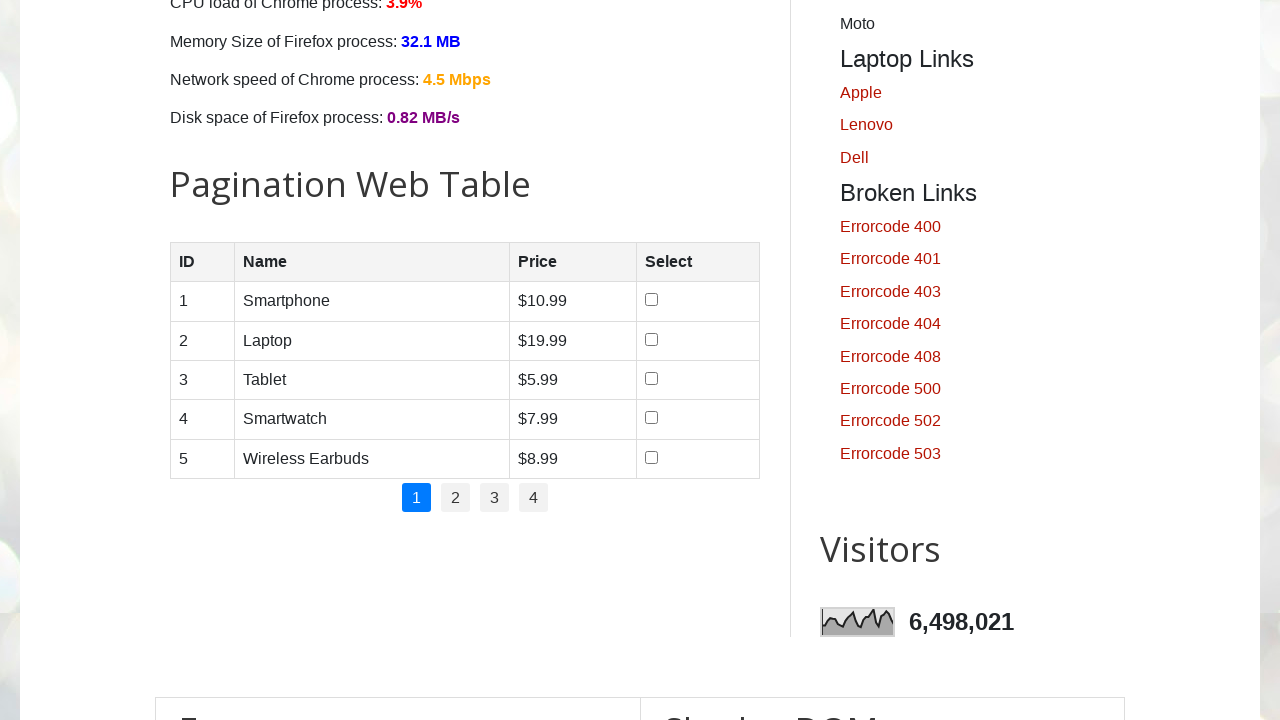

Waited for table to be fully visible
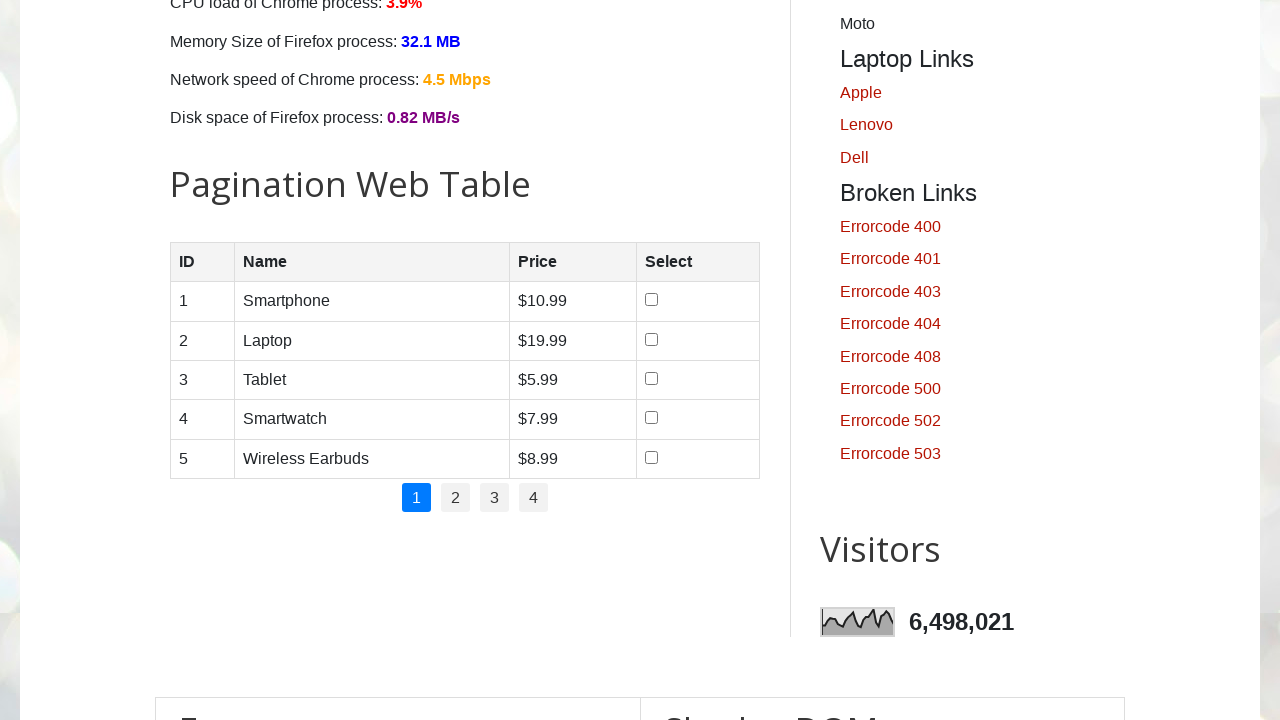

Verified table columns exist and are visible
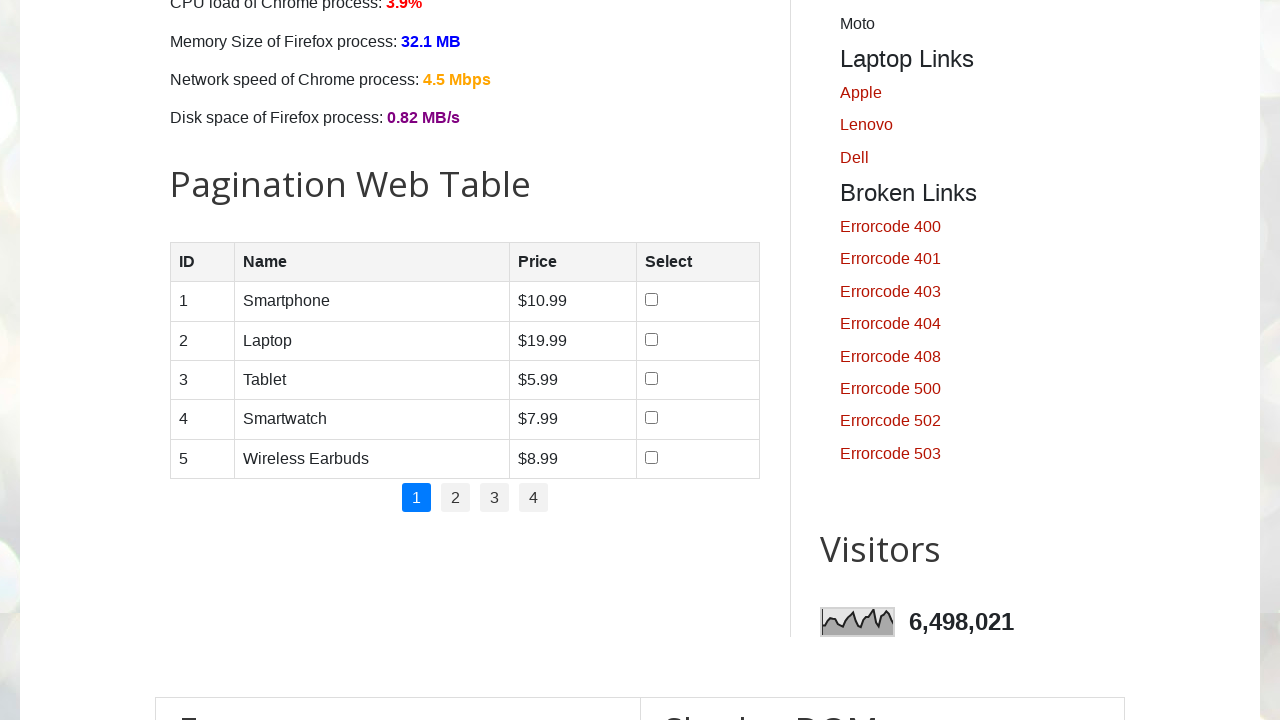

Verified table rows exist and are visible
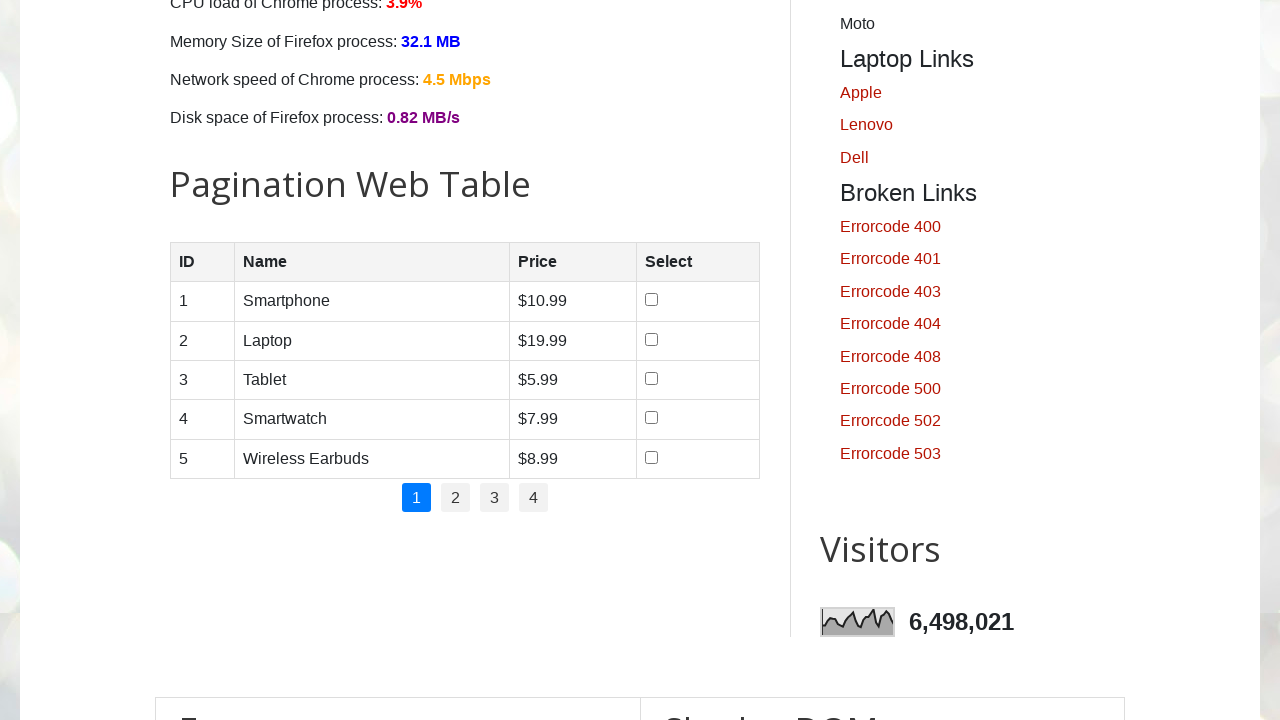

Located pagination links
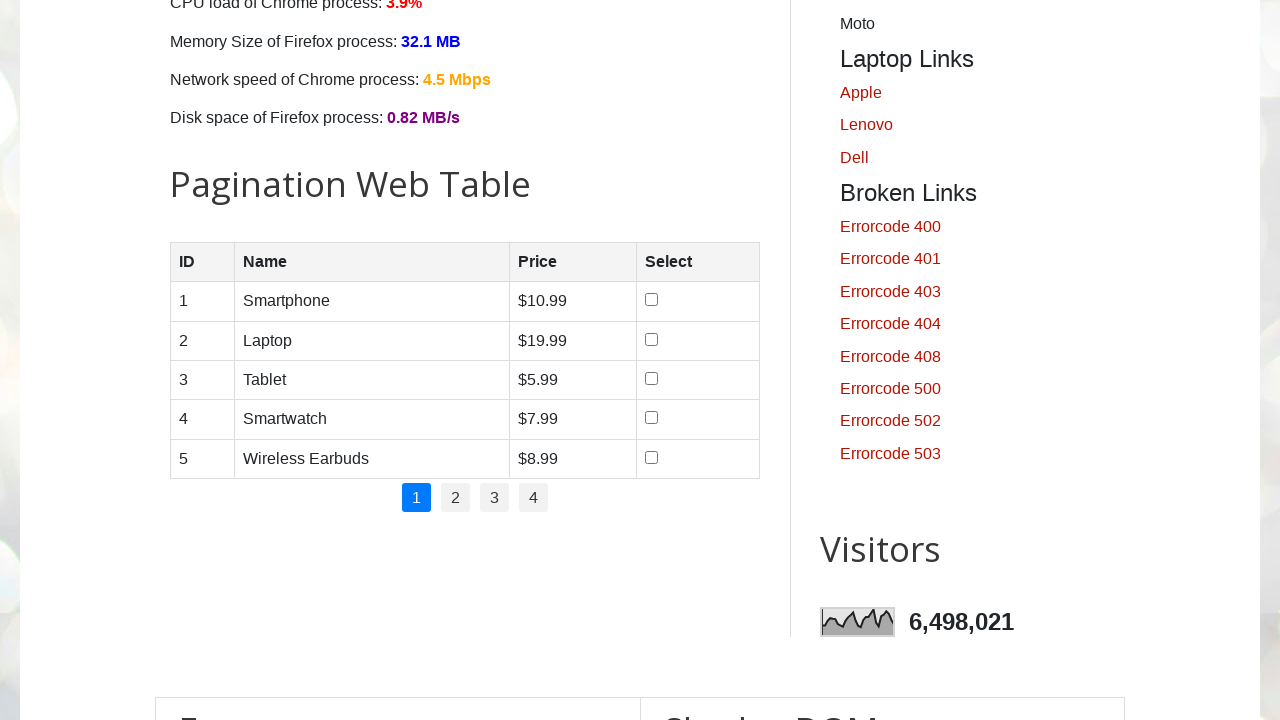

Retrieved pagination link count: 4
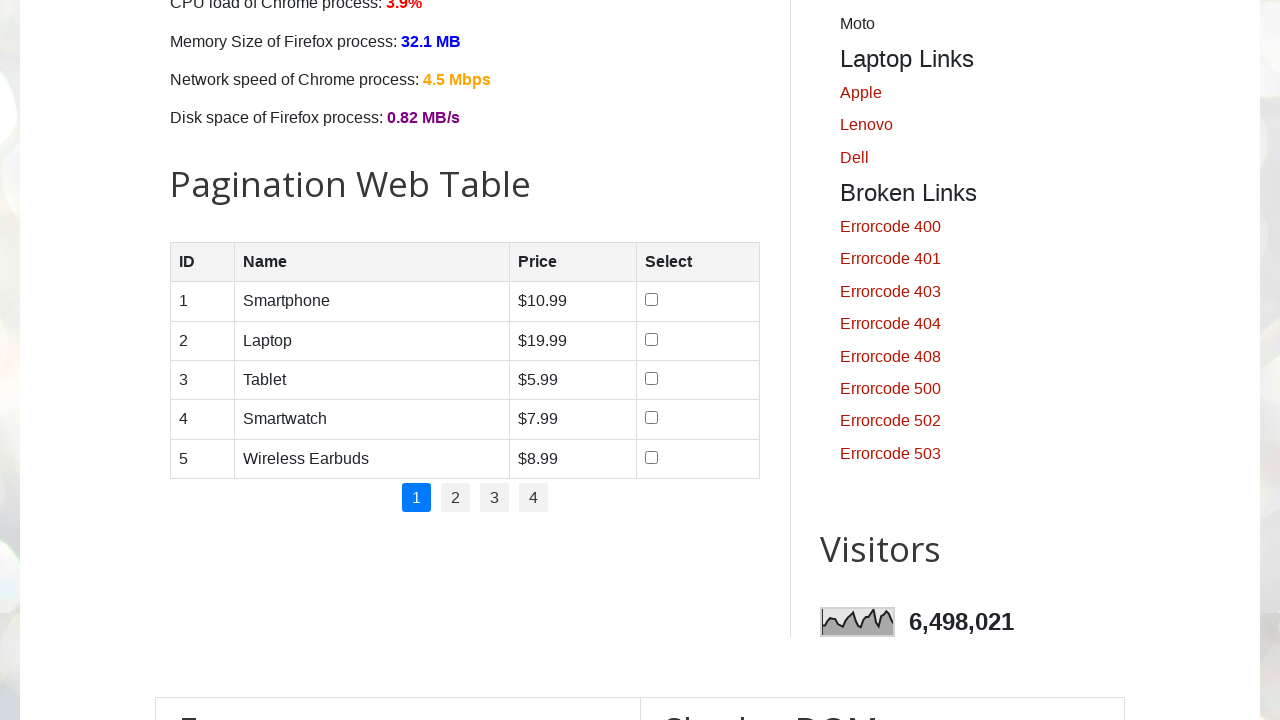

Clicked pagination link 1 at (456, 498) on .pagination li a >> nth=1
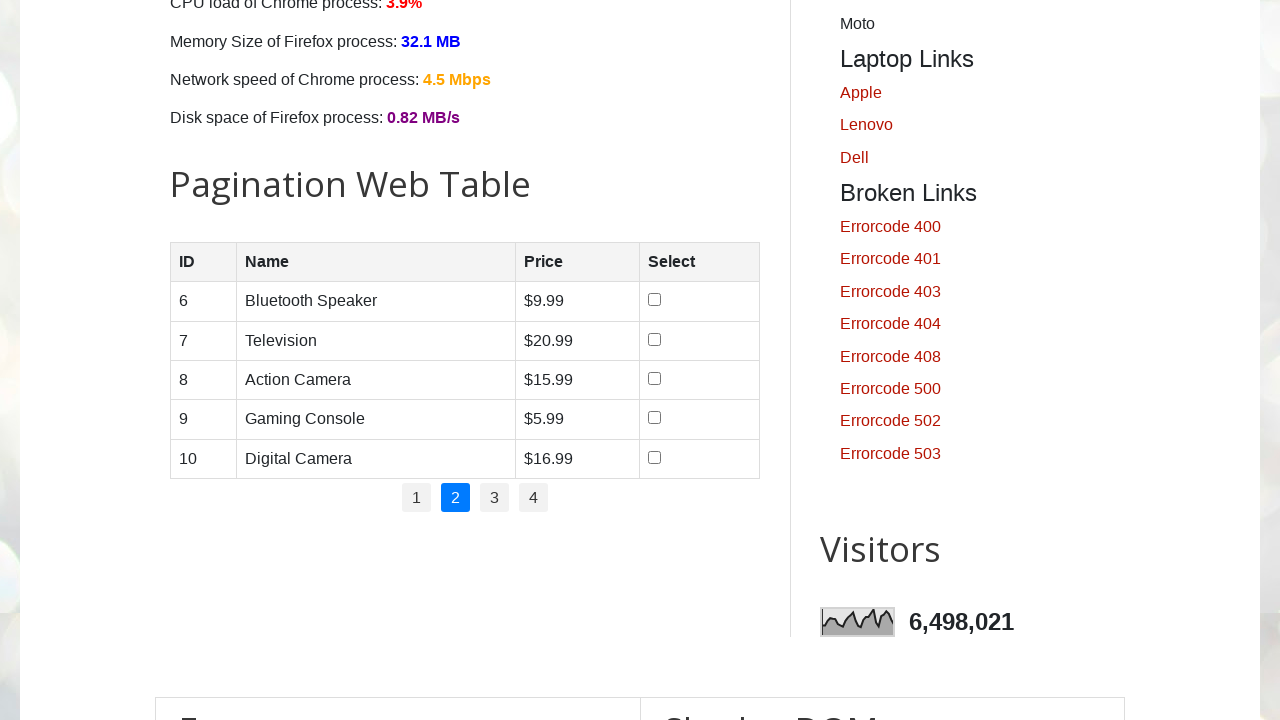

Waited for page 1 content to load
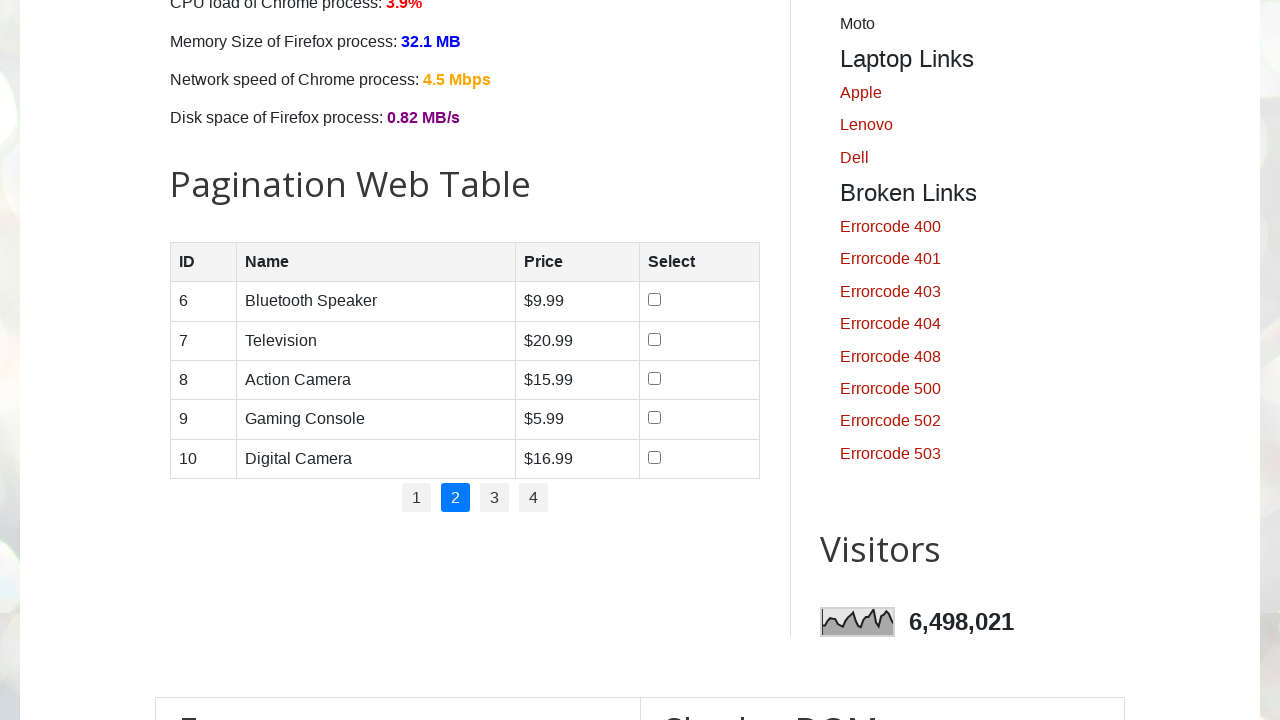

Verified table rows are visible on page 1
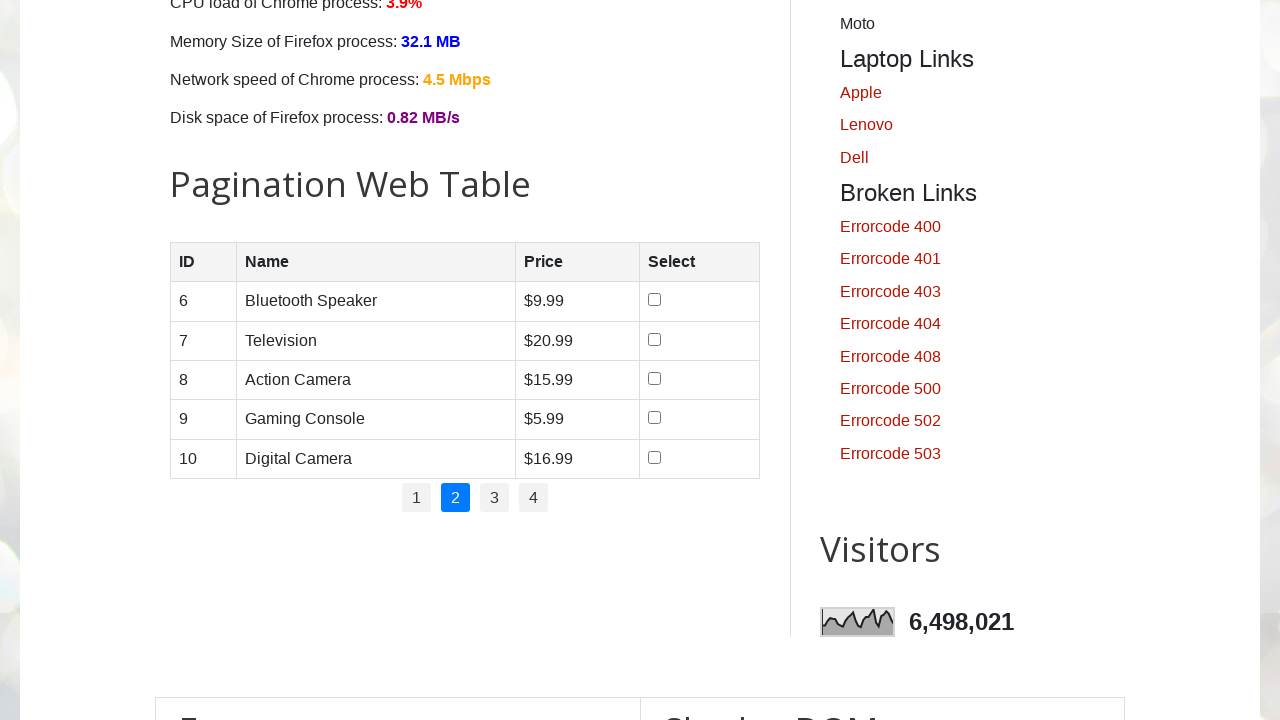

Clicked pagination link 2 at (494, 498) on .pagination li a >> nth=2
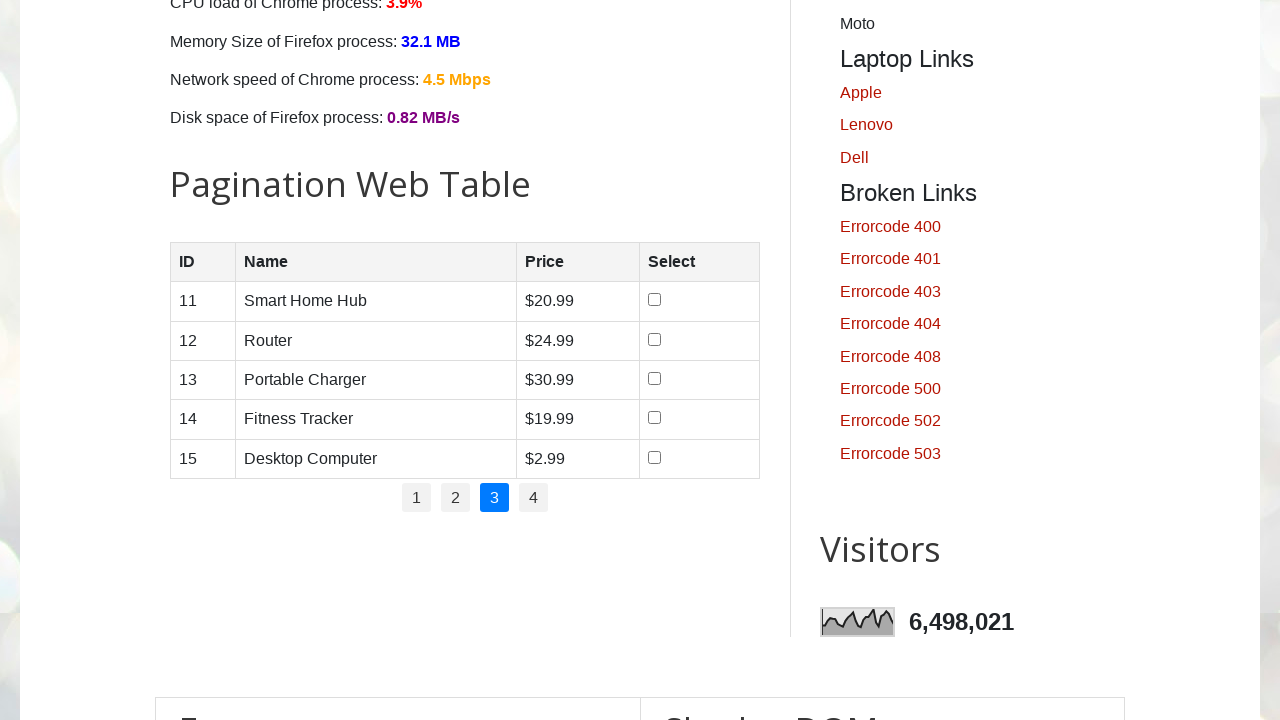

Waited for page 2 content to load
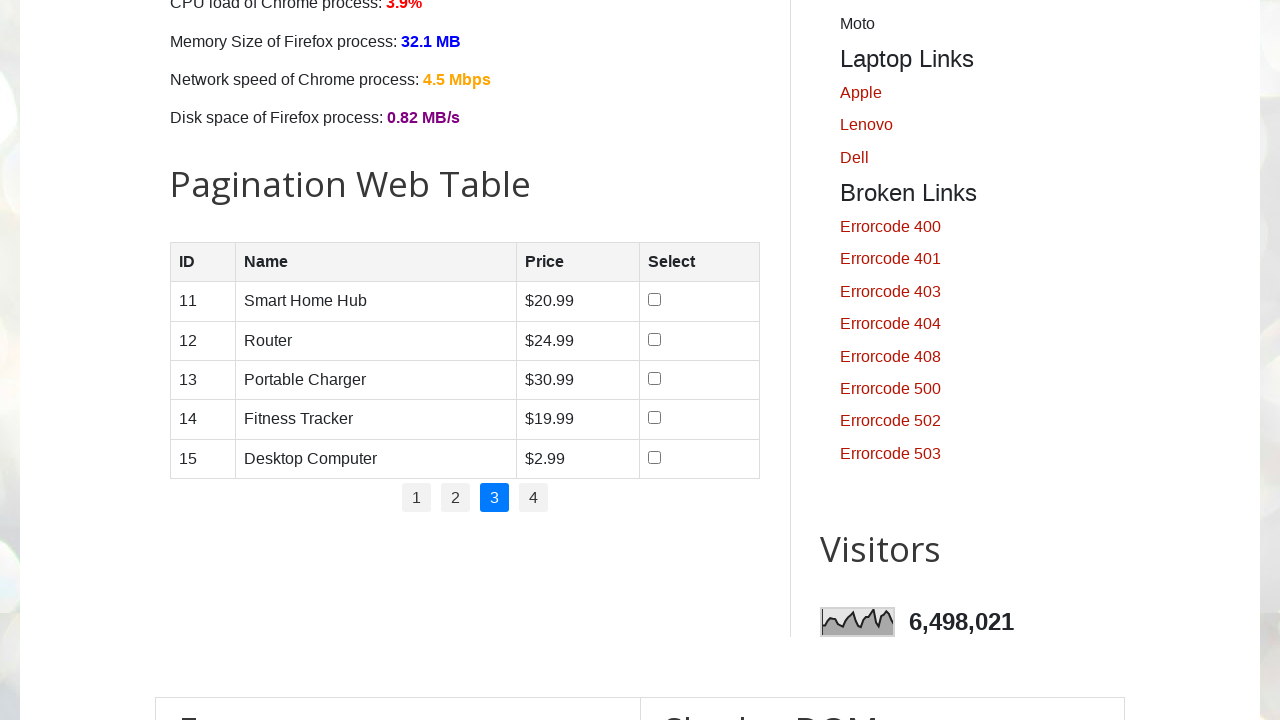

Verified table rows are visible on page 2
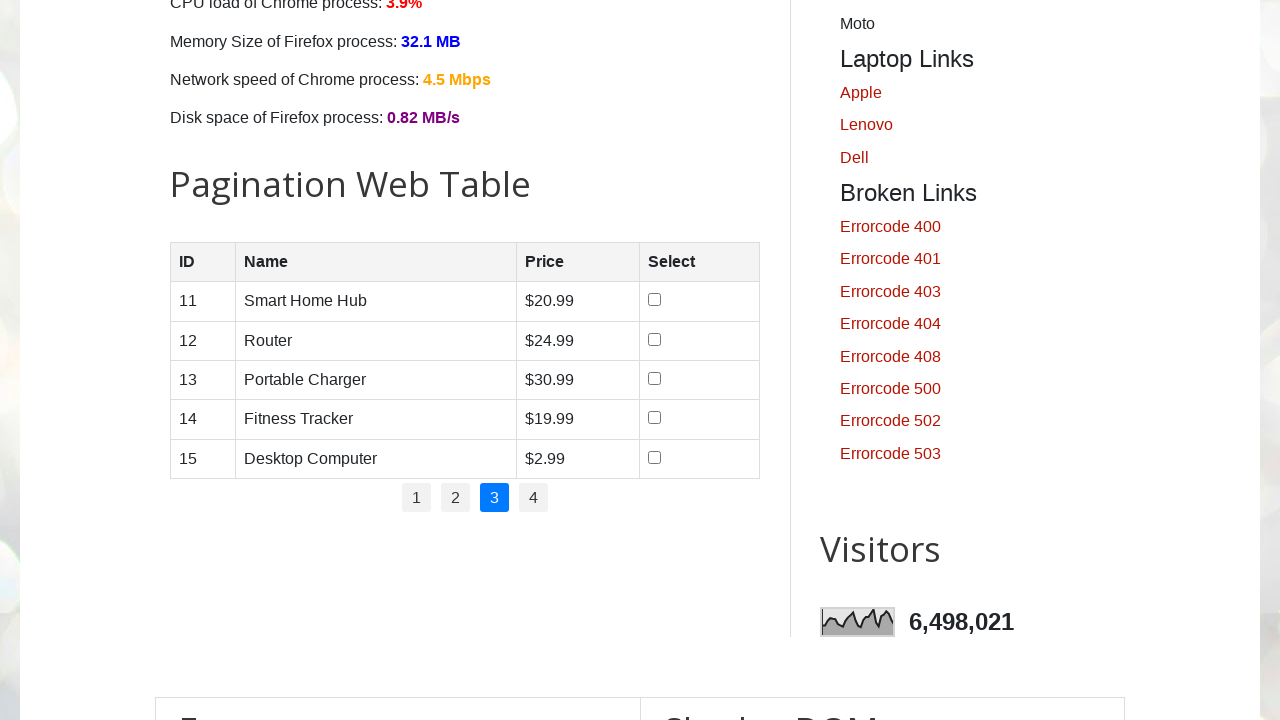

Clicked pagination link 3 at (534, 498) on .pagination li a >> nth=3
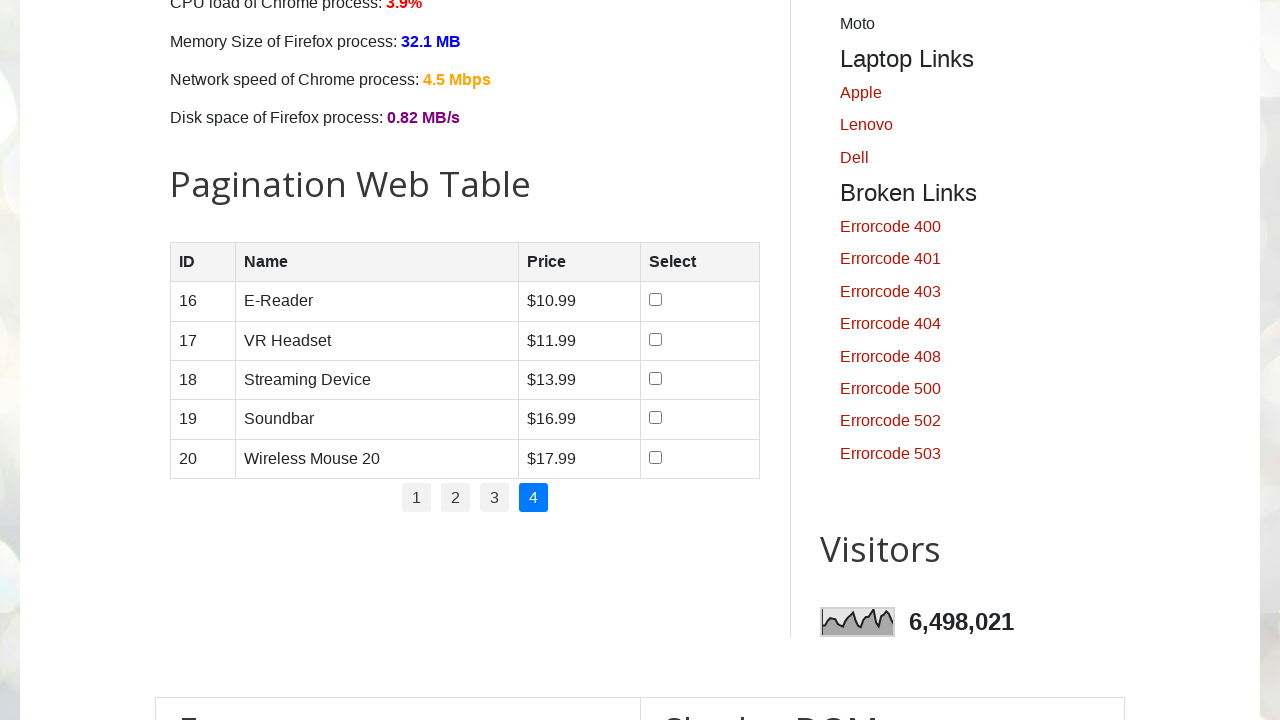

Waited for page 3 content to load
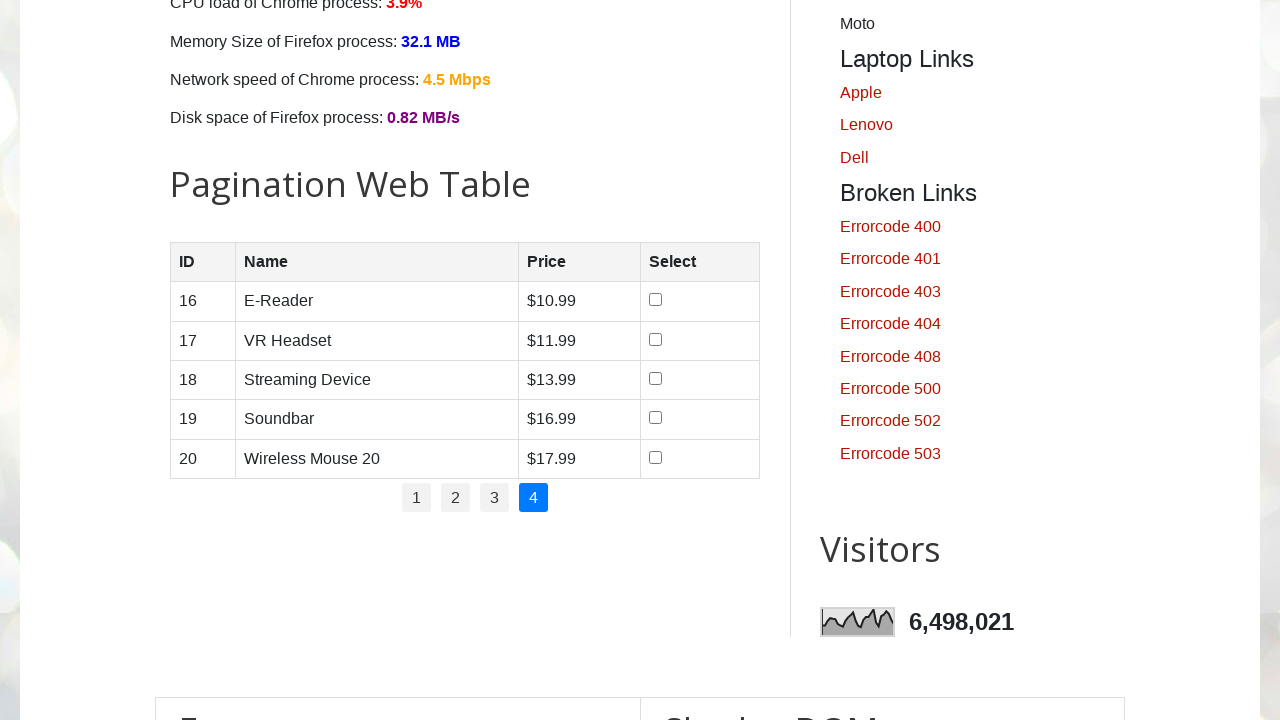

Verified table rows are visible on page 3
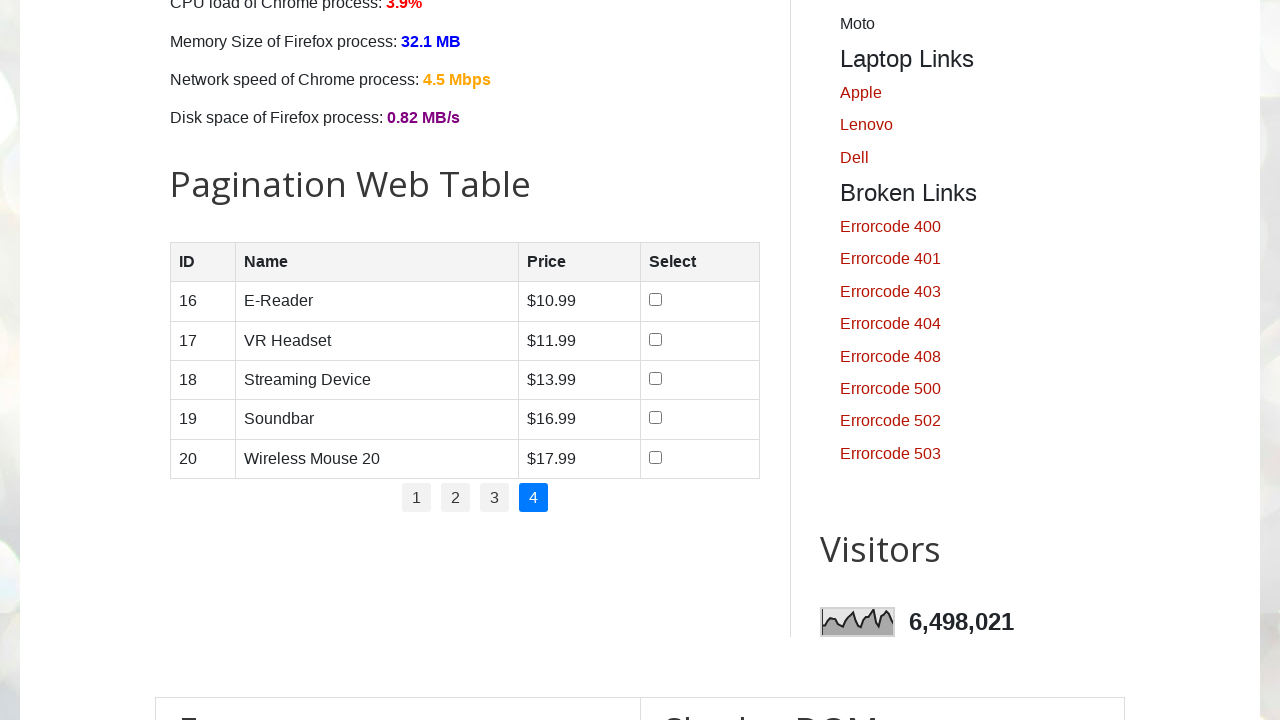

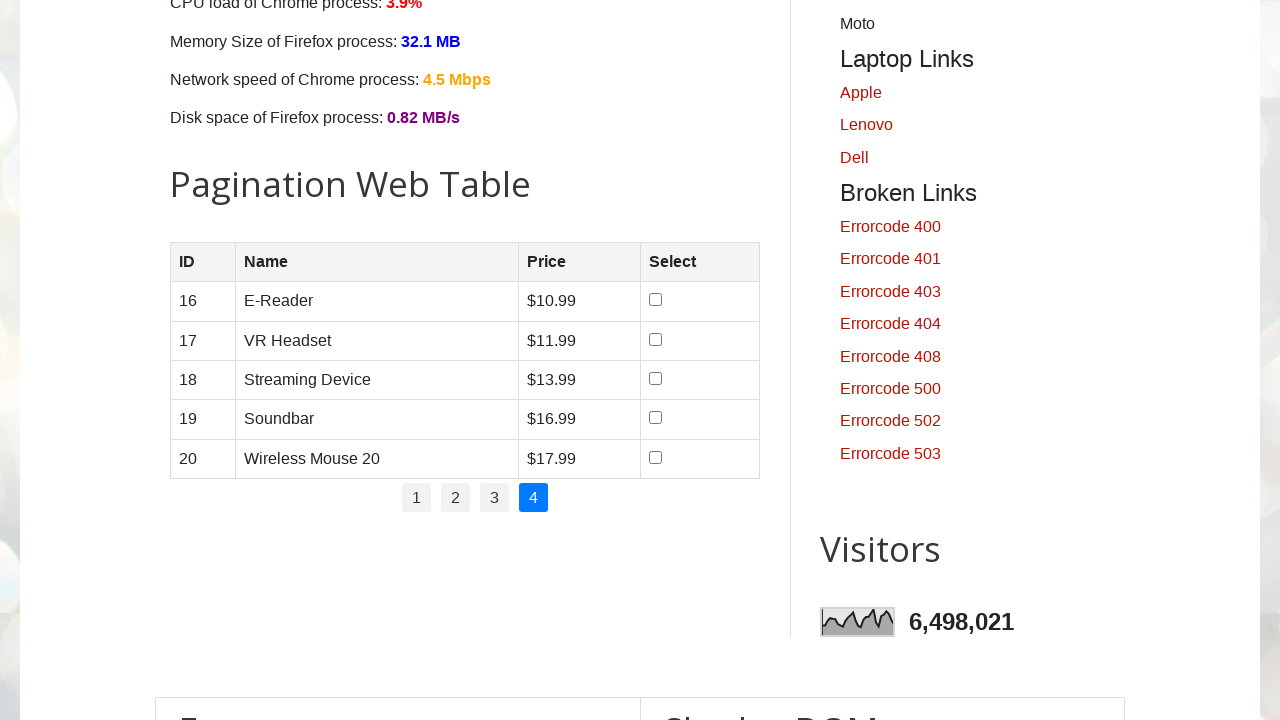